Tests whether various form elements are displayed on the page, fills in the email field and education field with text, and clicks the "Under 18" radio button when elements are visible.

Starting URL: https://automationfc.github.io/basic-form/index.html

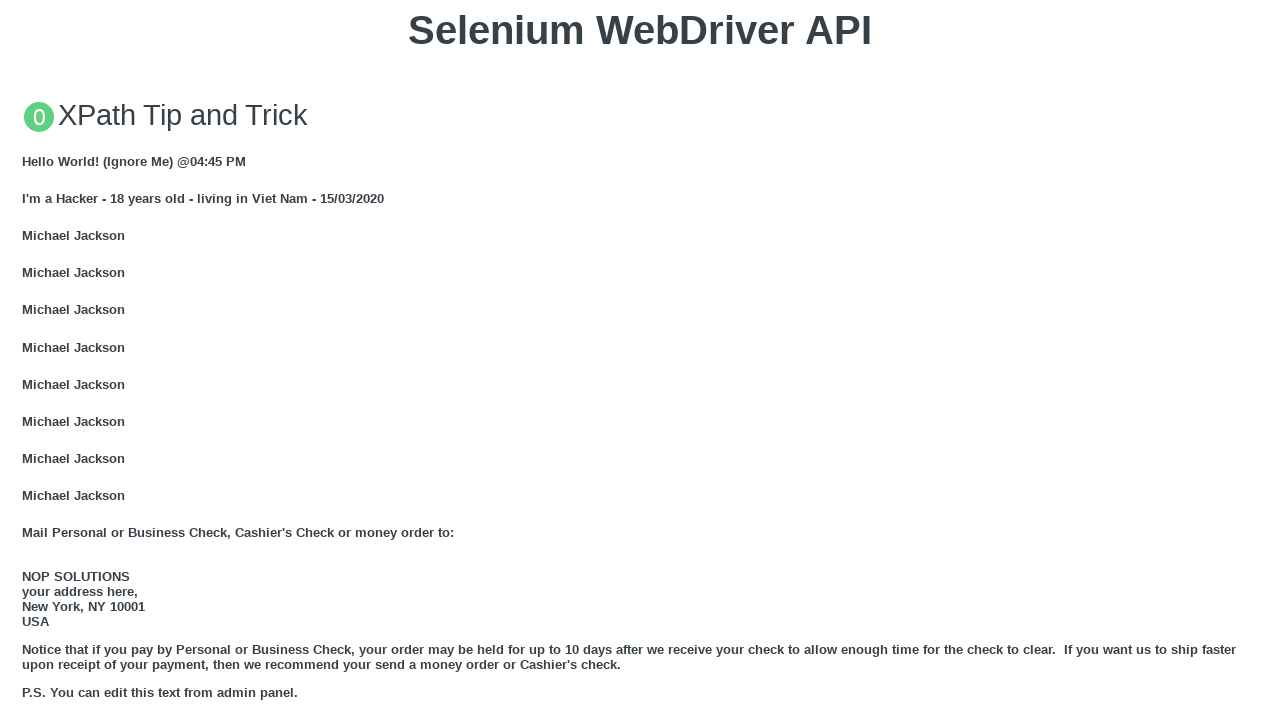

Located email field
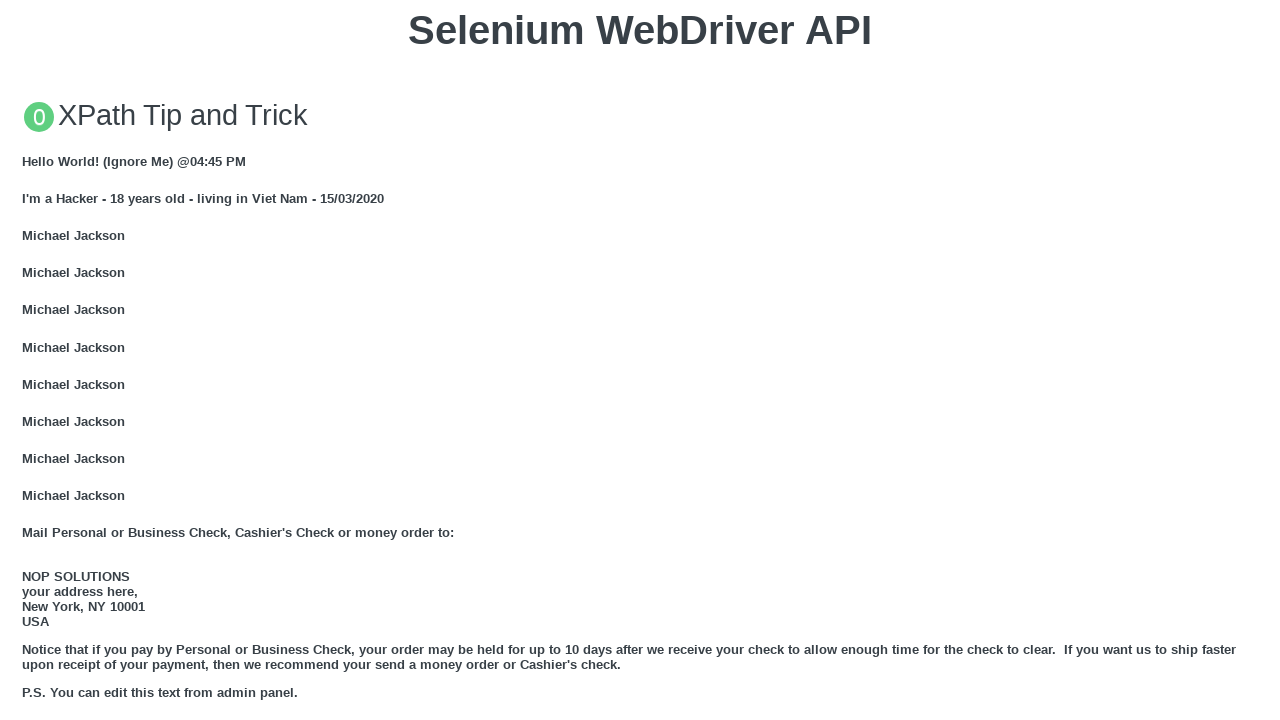

Email field is visible
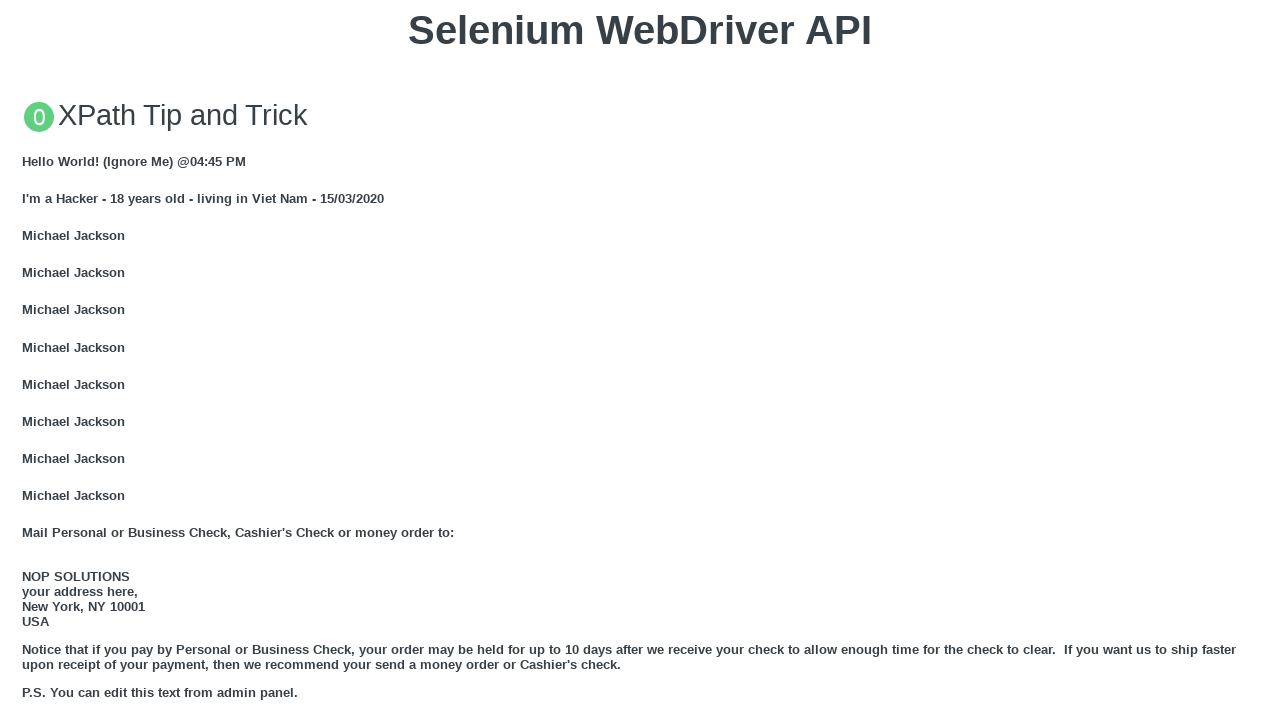

Filled email field with 'Automation Testing' on #email
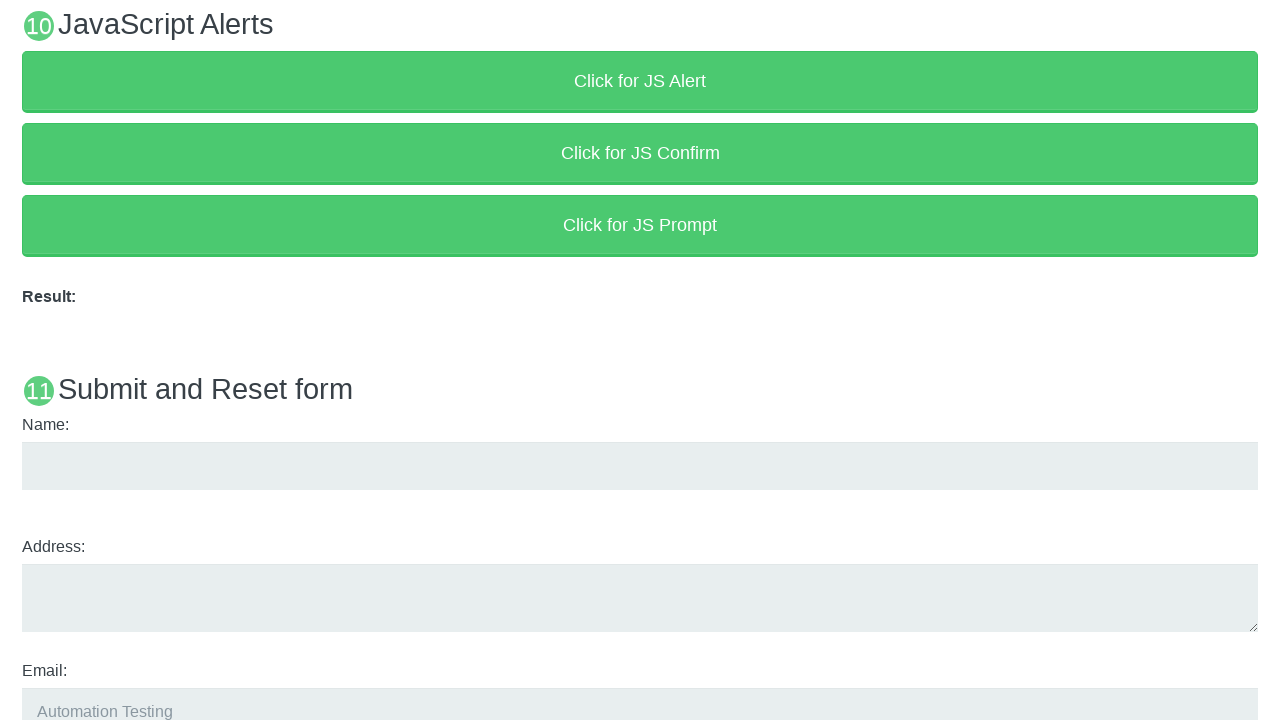

Located 'Under 18' radio button
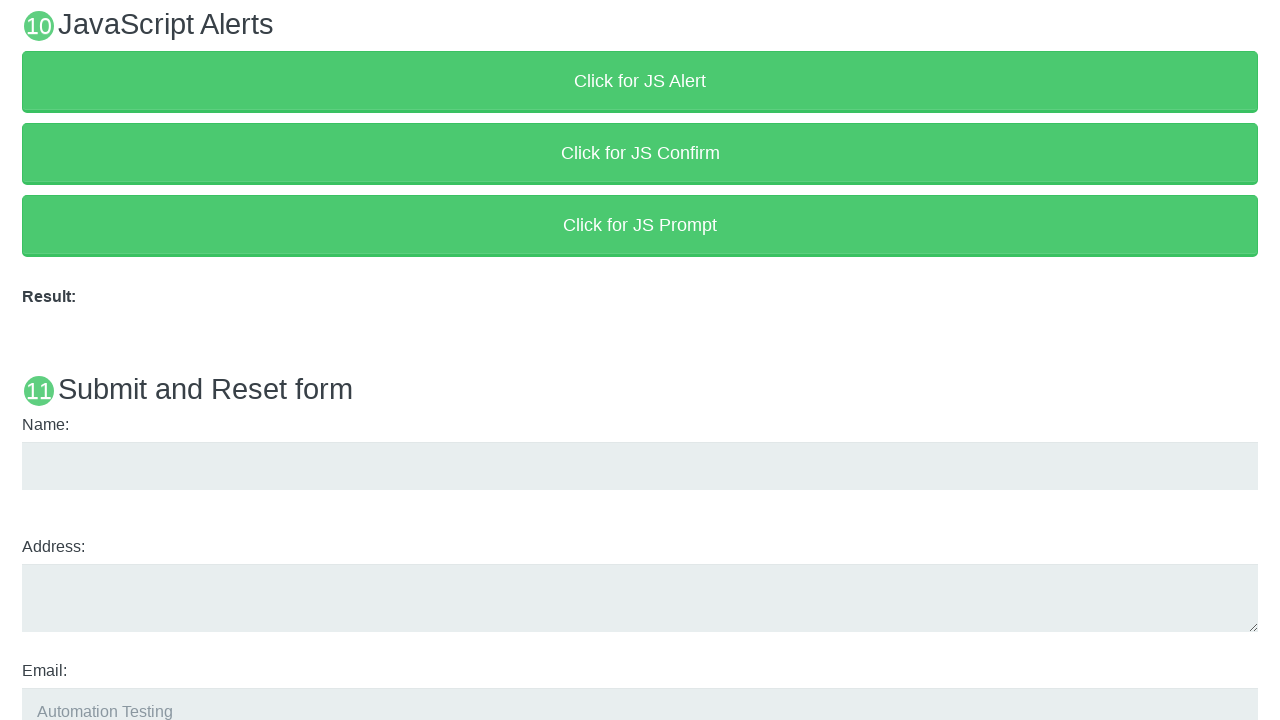

'Under 18' radio button is visible
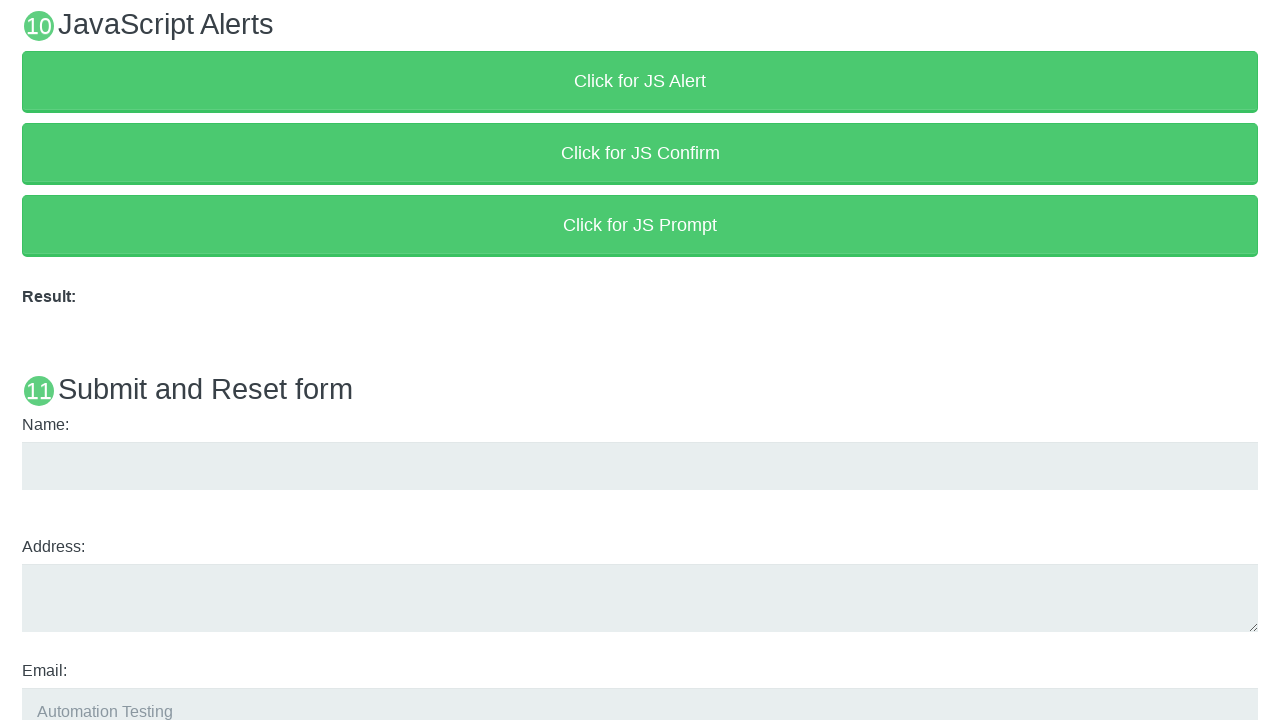

Clicked 'Under 18' radio button at (28, 360) on #under_18
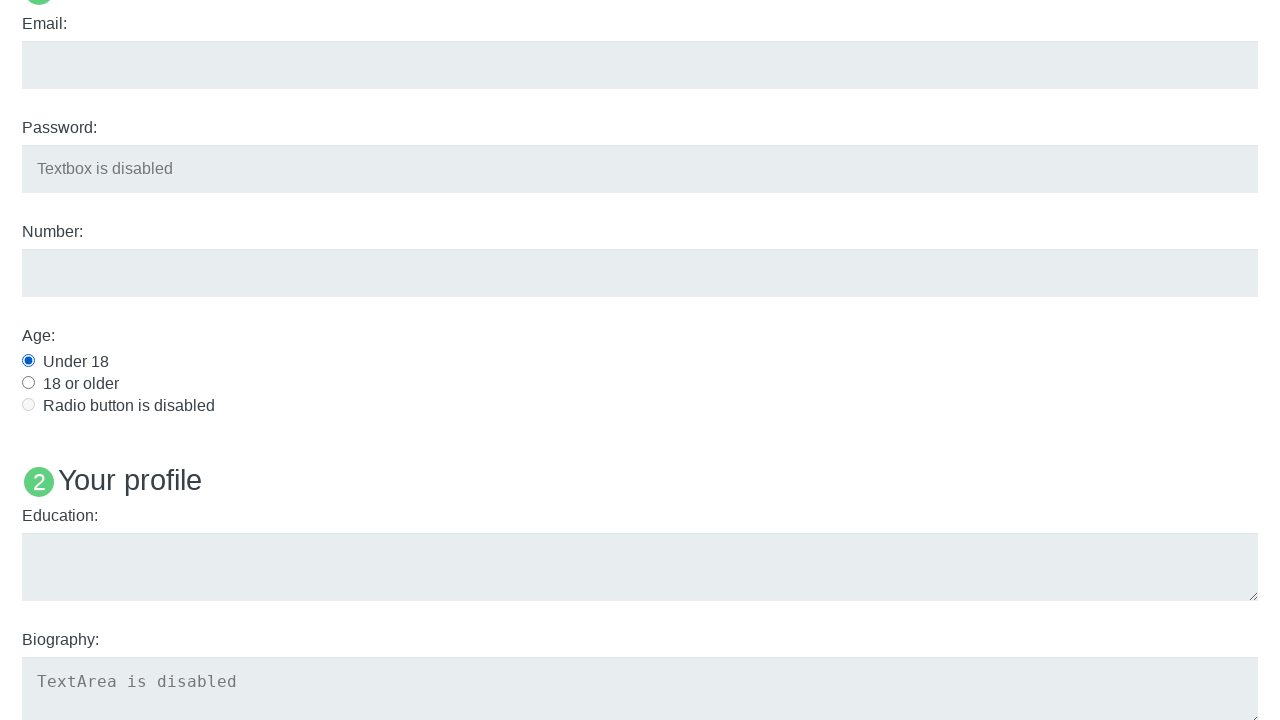

Located education field
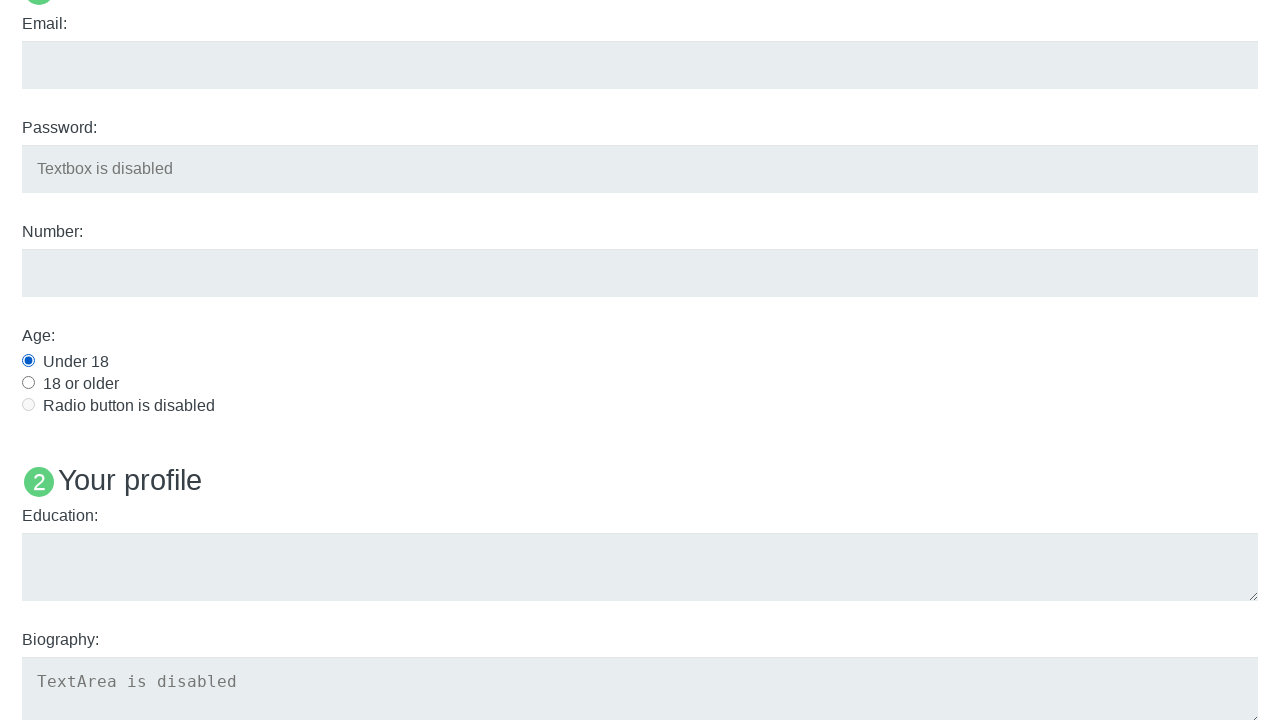

Education field is visible
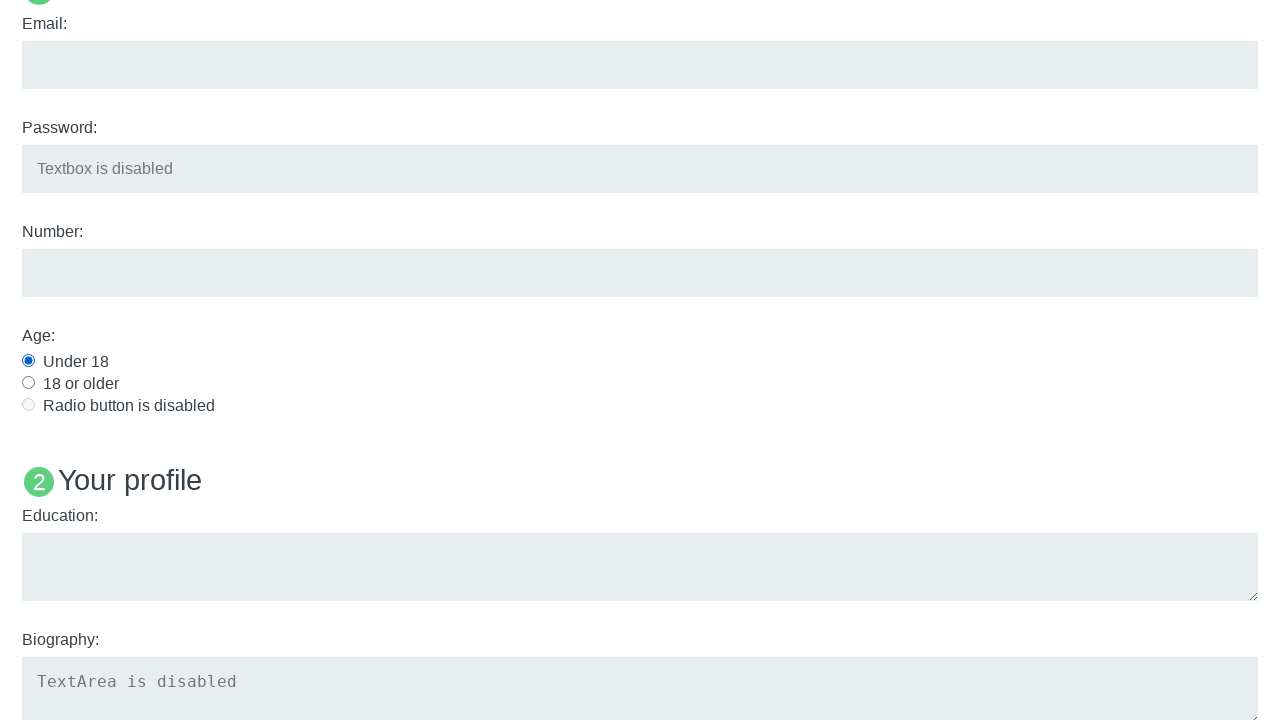

Filled education field with 'Automation Testing' on #edu
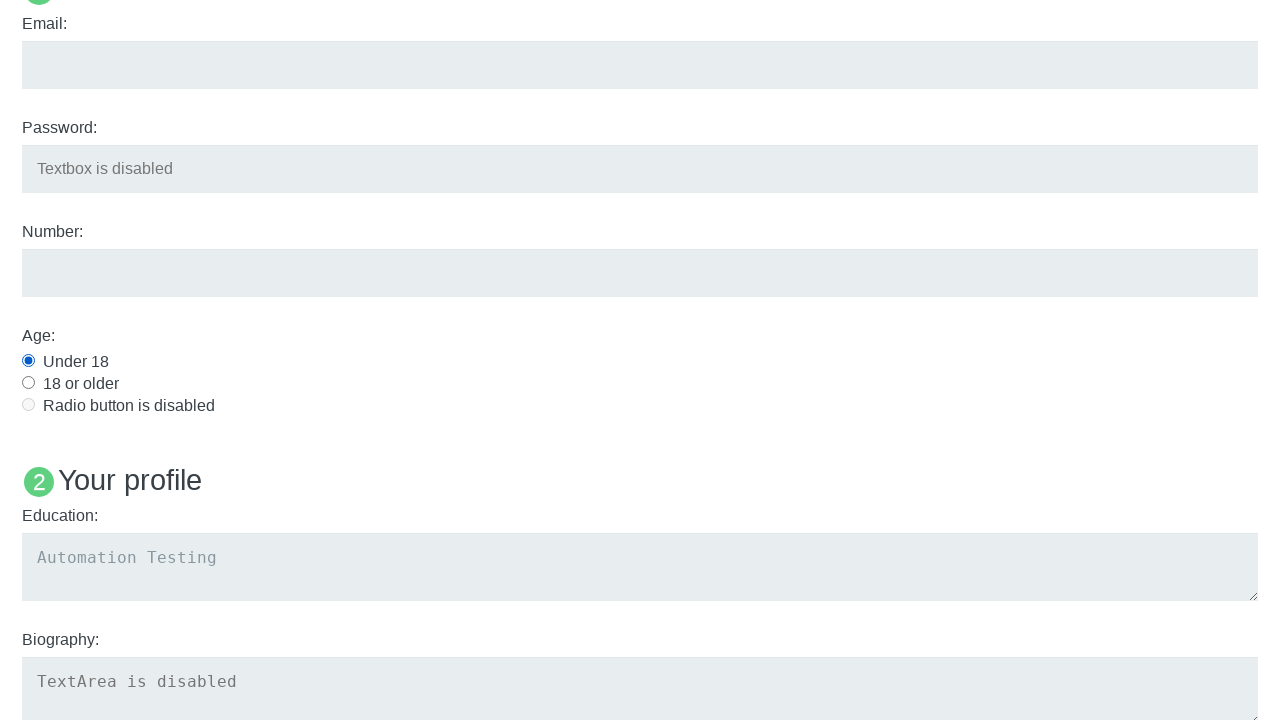

Located 'Name: User5' heading
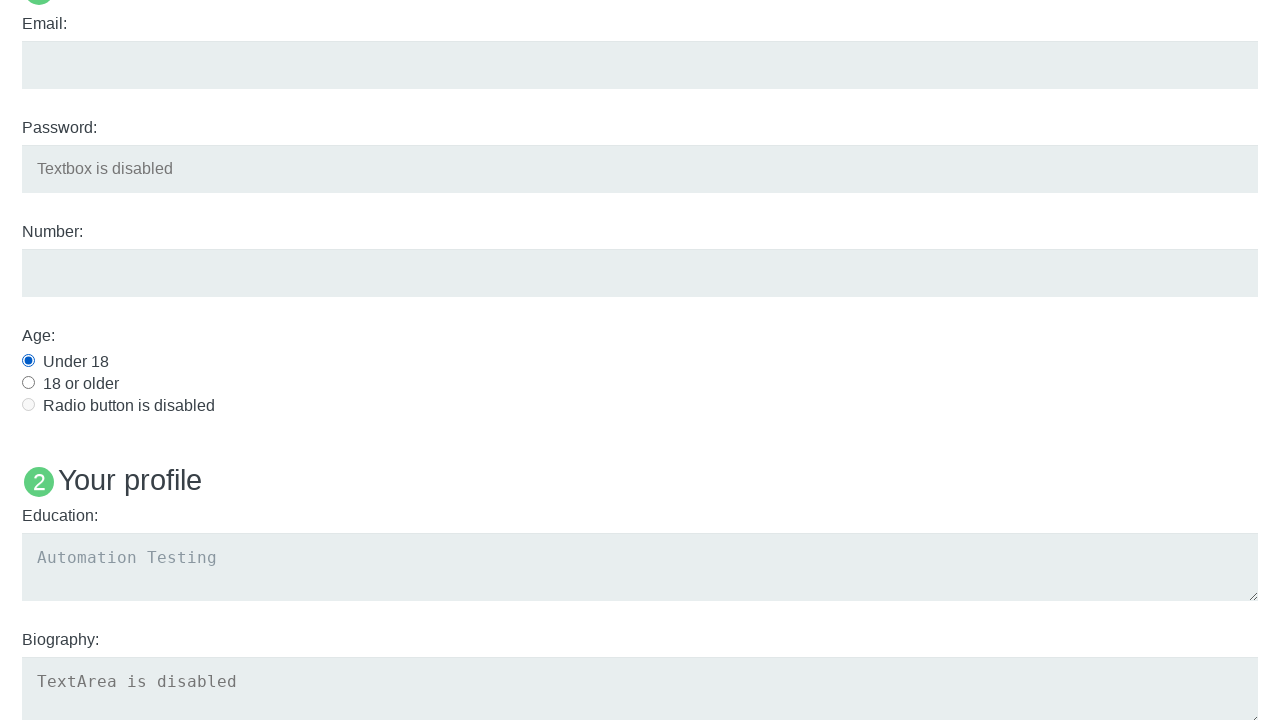

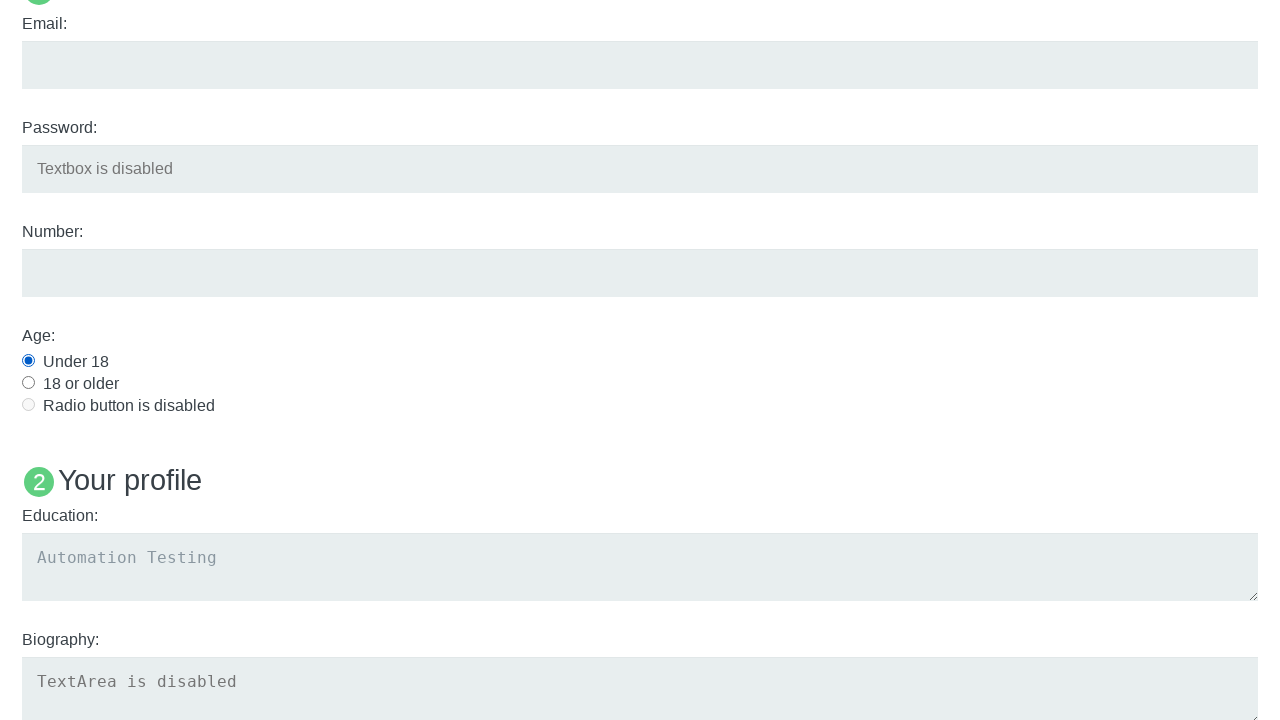